Tests a web form by filling text input and password fields, then selecting an option from a dropdown menu on Selenium's official demo form page.

Starting URL: https://www.selenium.dev/selenium/web/web-form.html

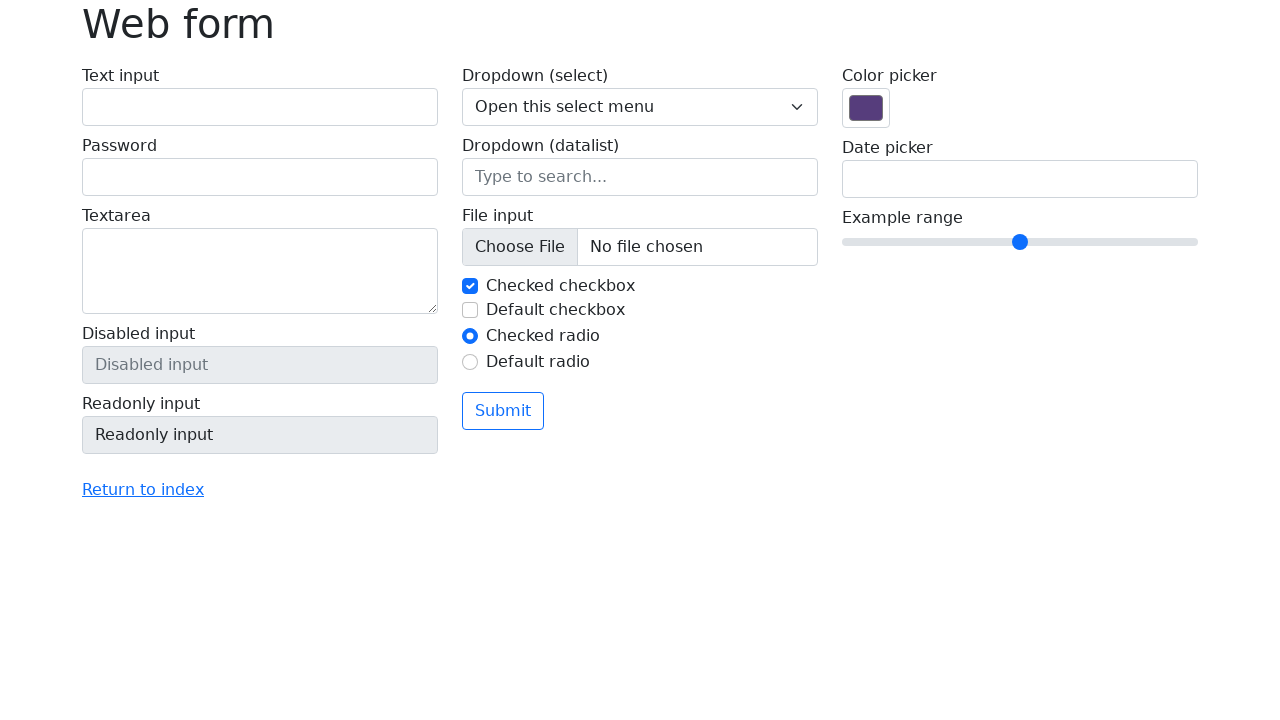

Filled text input field with email address 'testuser@example.com' on #my-text-id
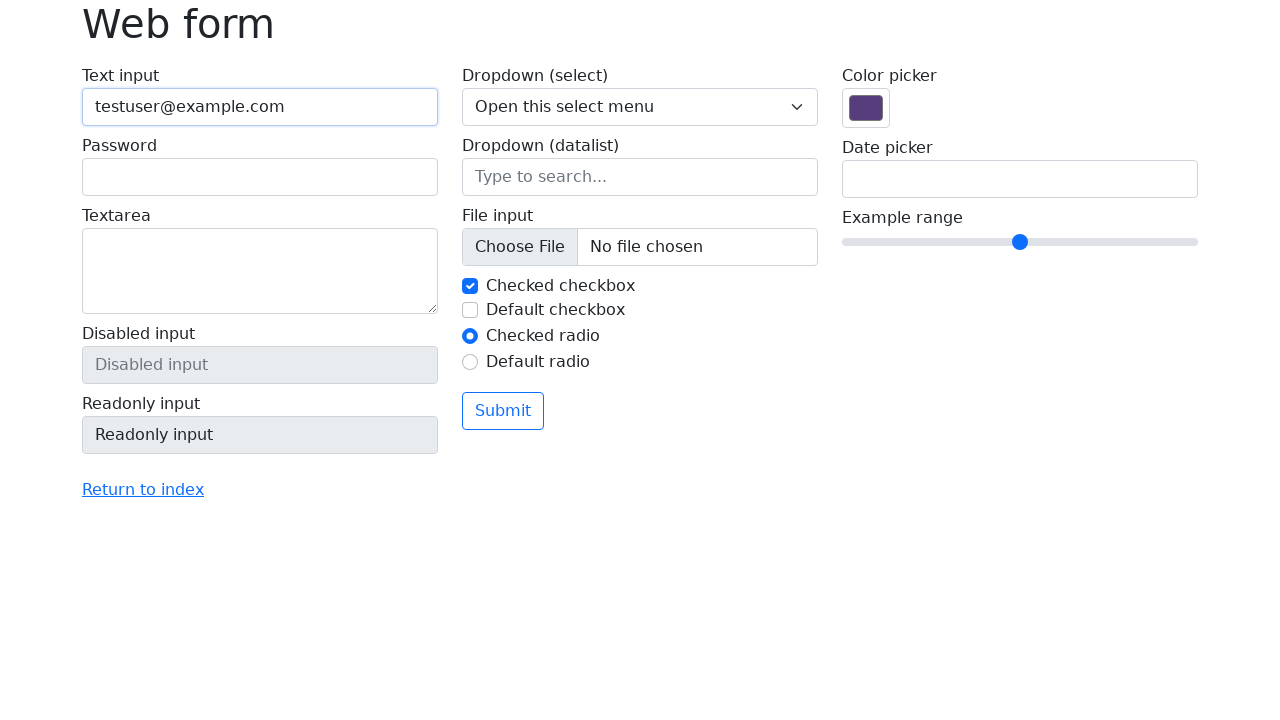

Filled password input field with 'SecurePass123!' on input[name='my-password']
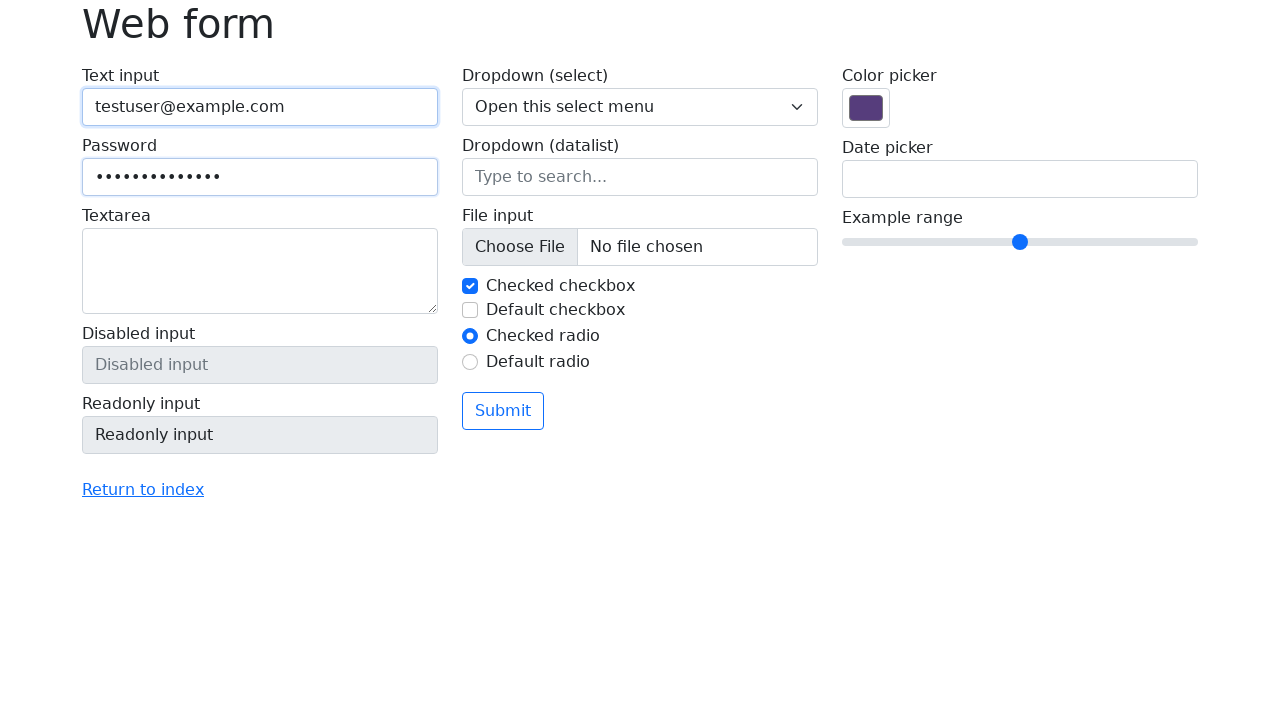

Selected 'Two' option from dropdown menu on select[name='my-select']
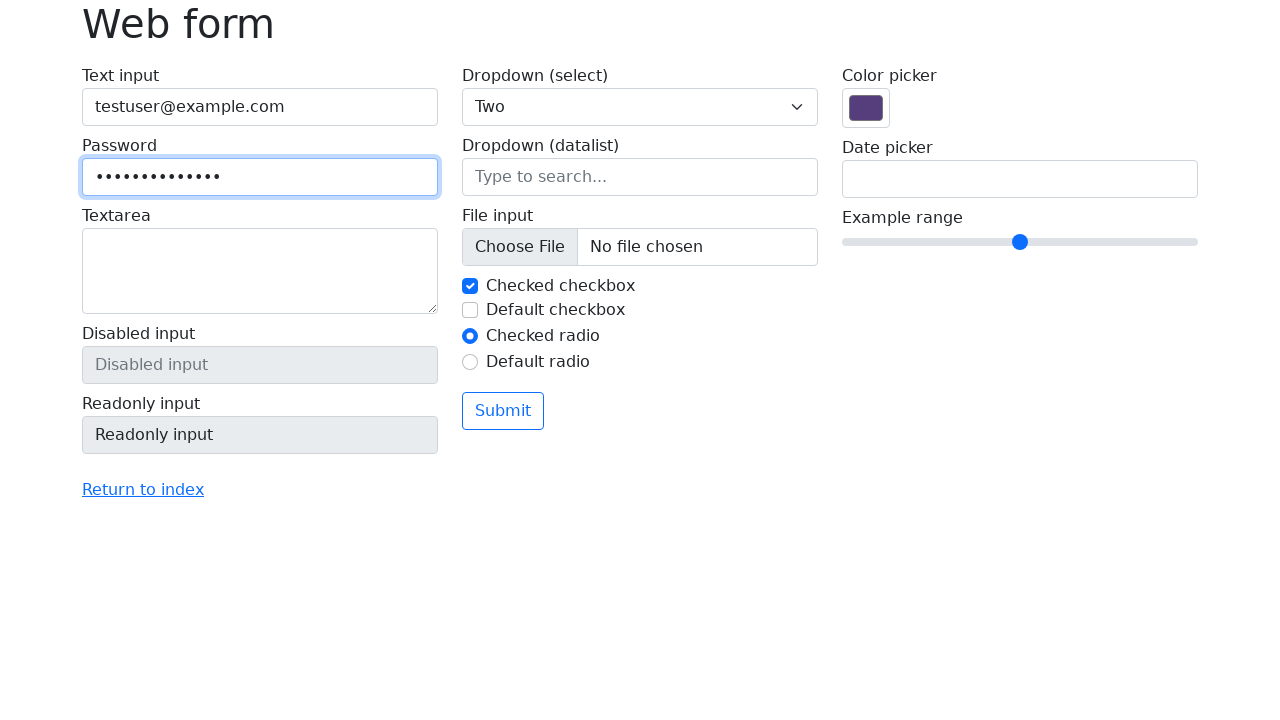

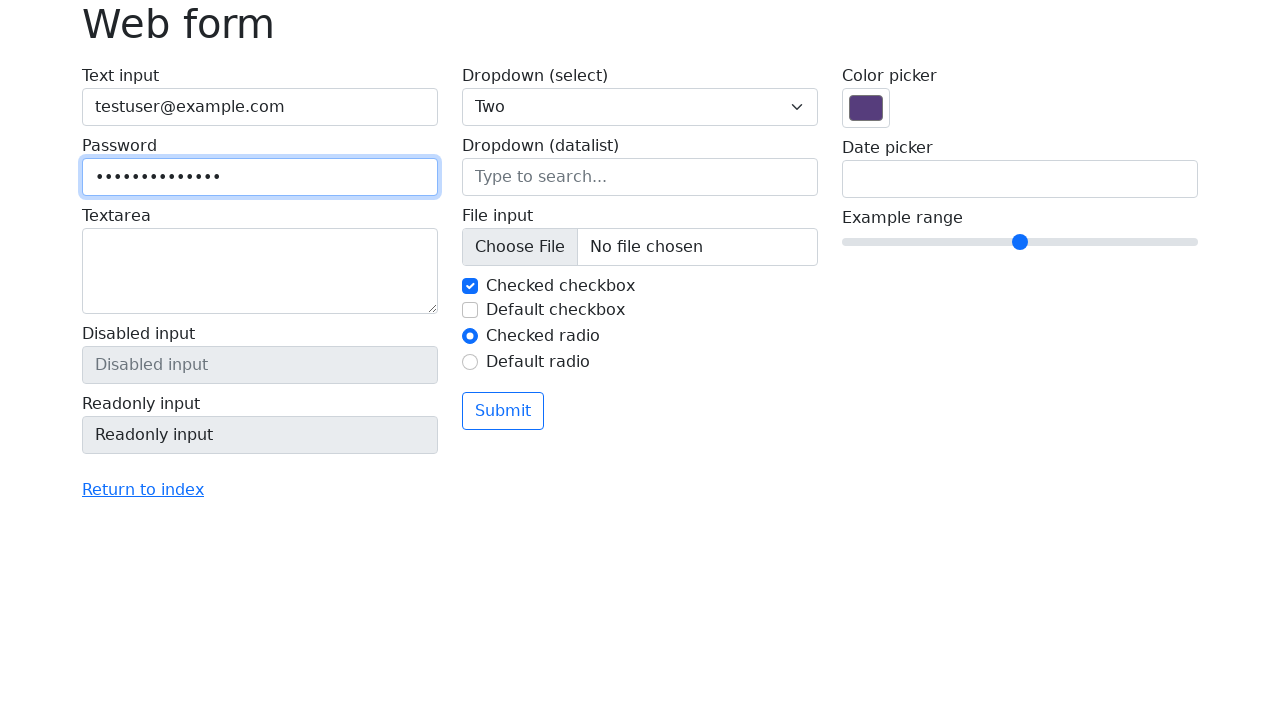